Tests enabling a disabled input field by clicking an enable button, then typing text into the input

Starting URL: http://www.uitestingplayground.com/disabledinput

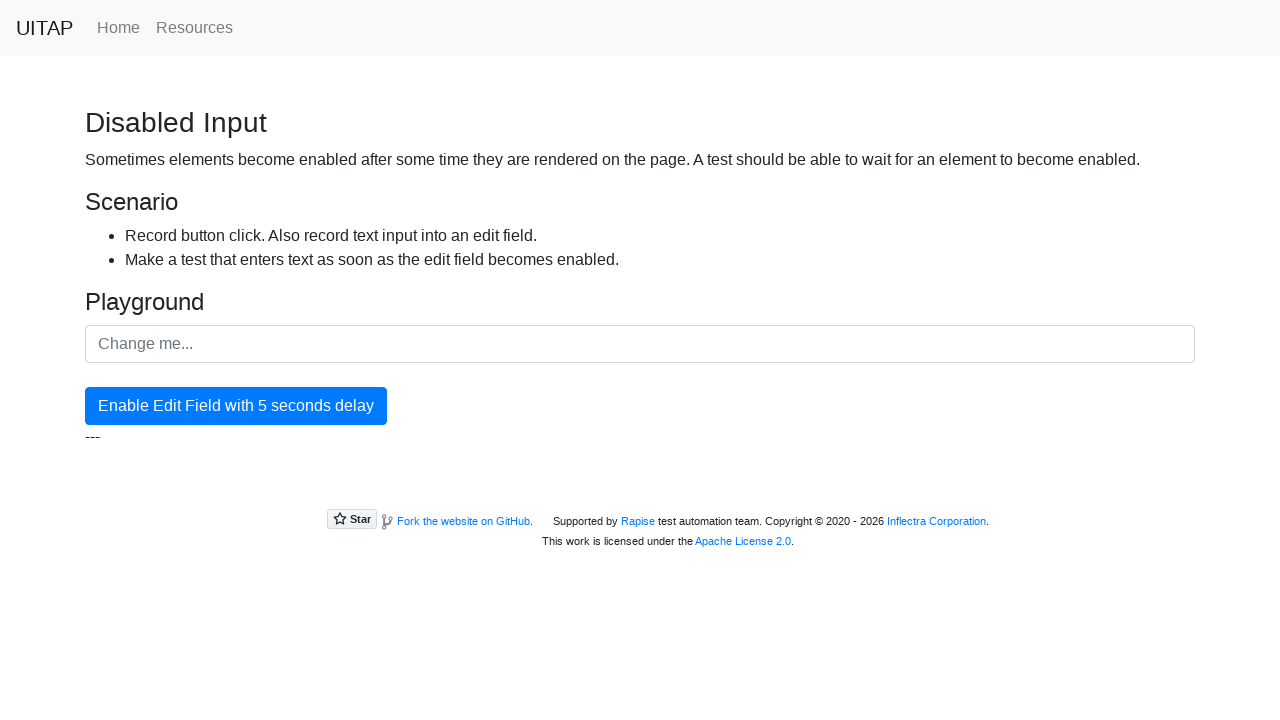

Clicked the enable button to enable the input field at (236, 406) on #enableButton
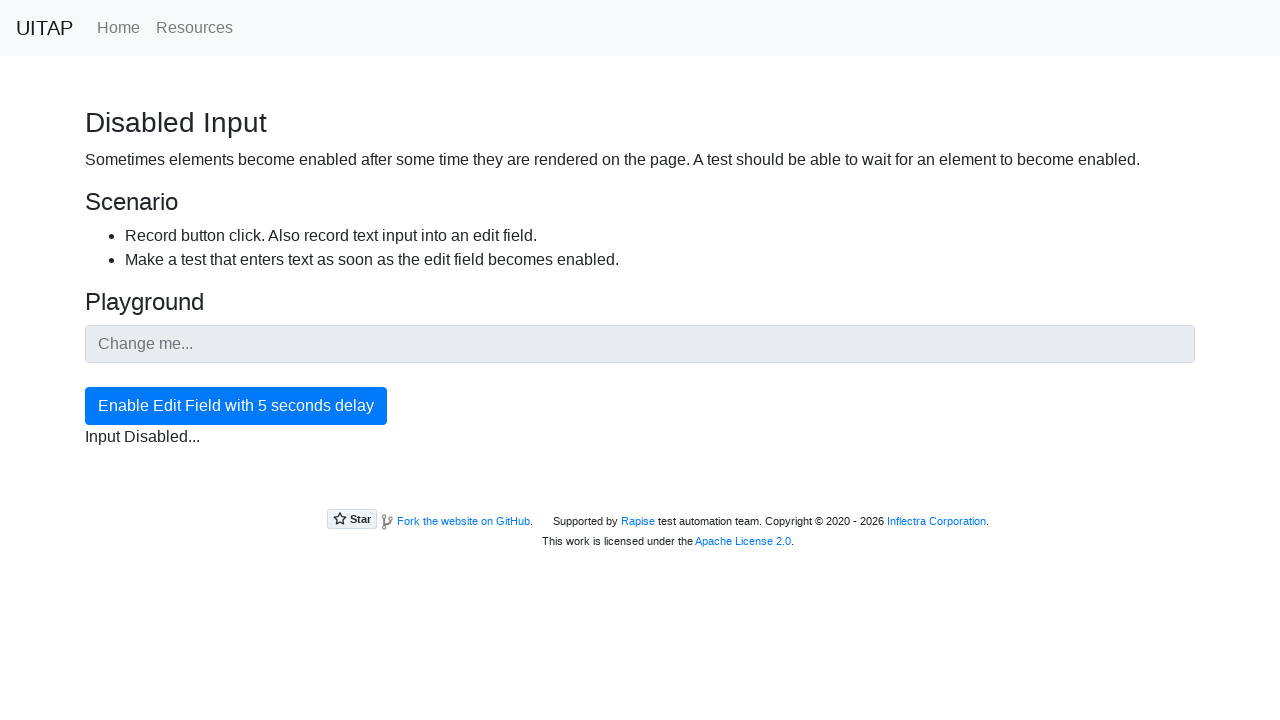

Input field became enabled
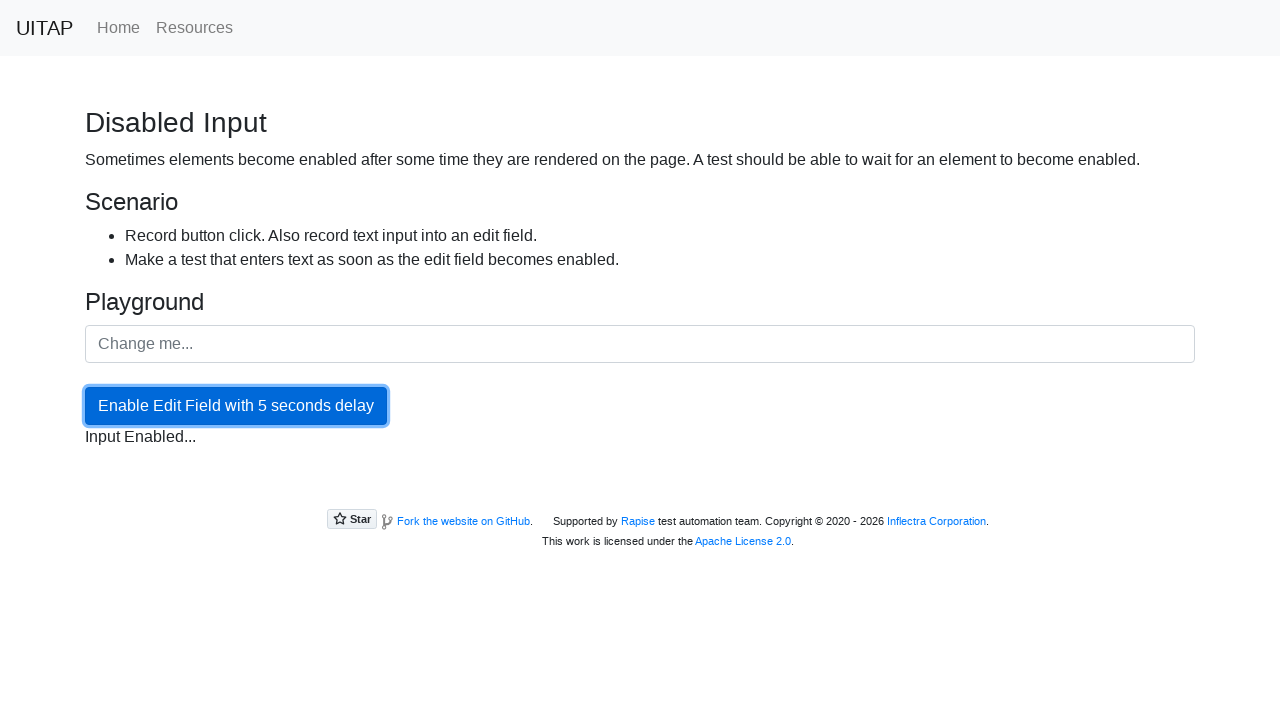

Clicked the input field to focus it at (640, 344) on #inputField
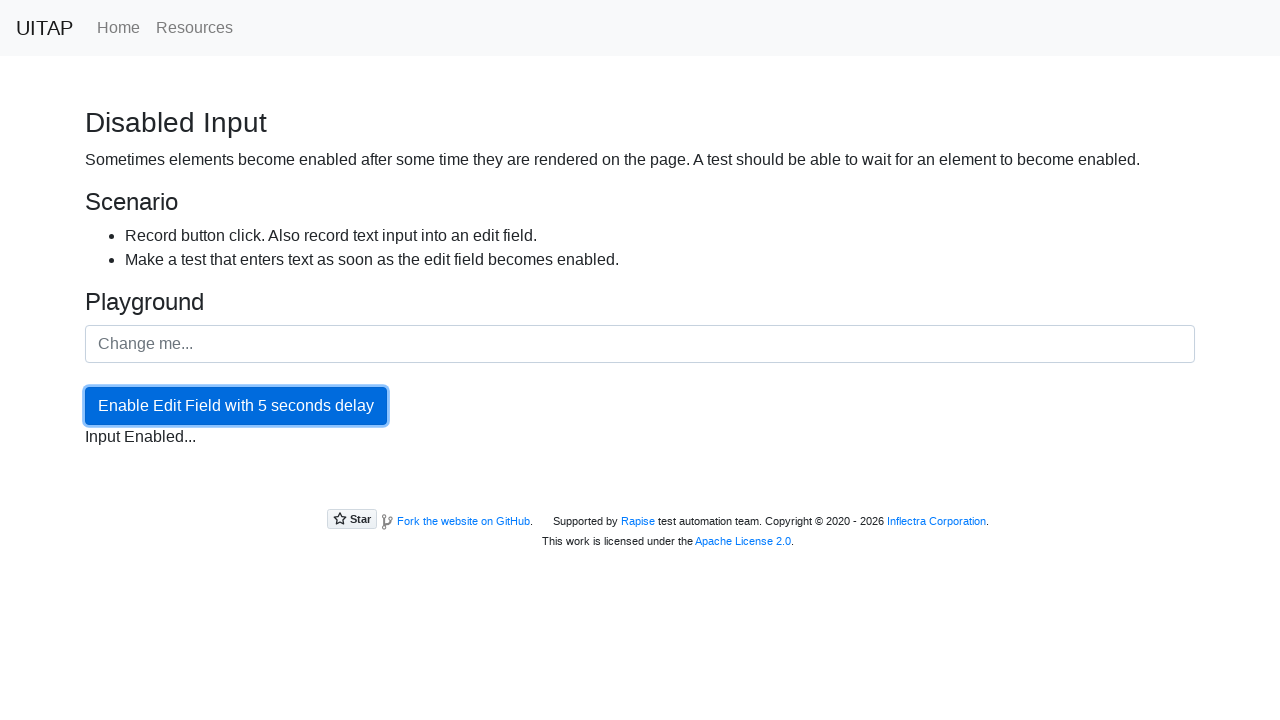

Typed 'Hello World!' into the input field on #inputField
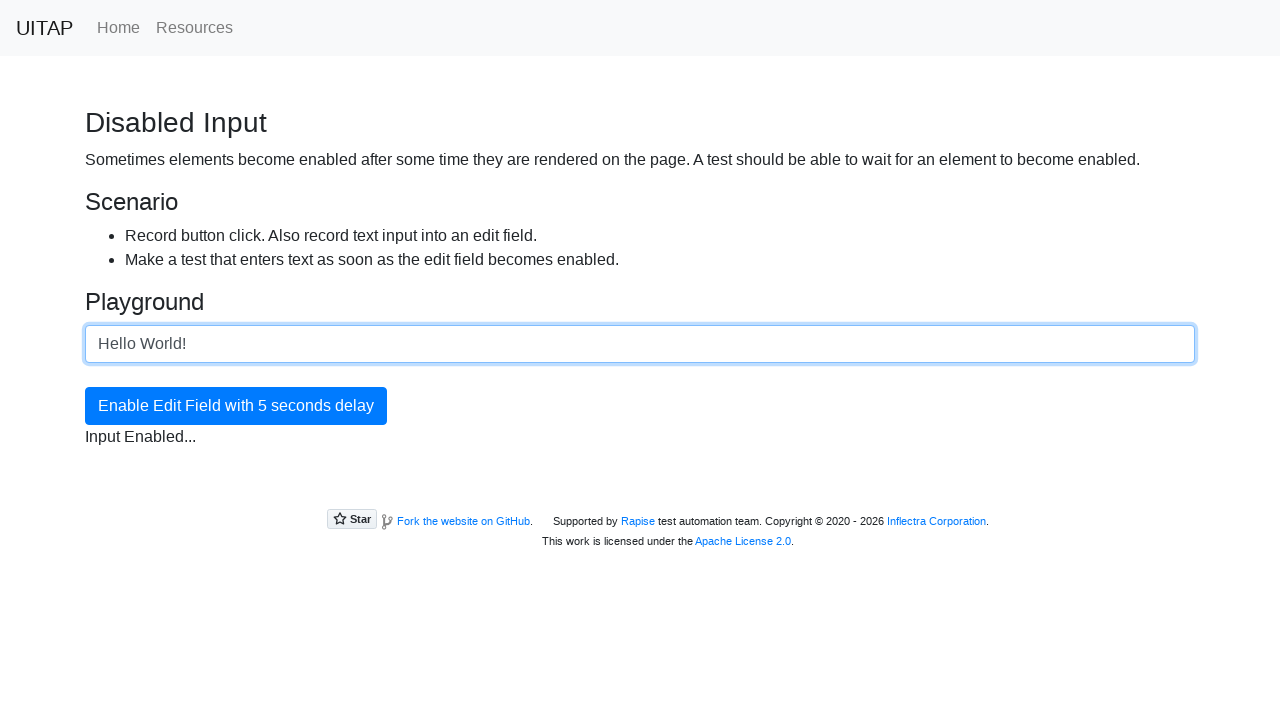

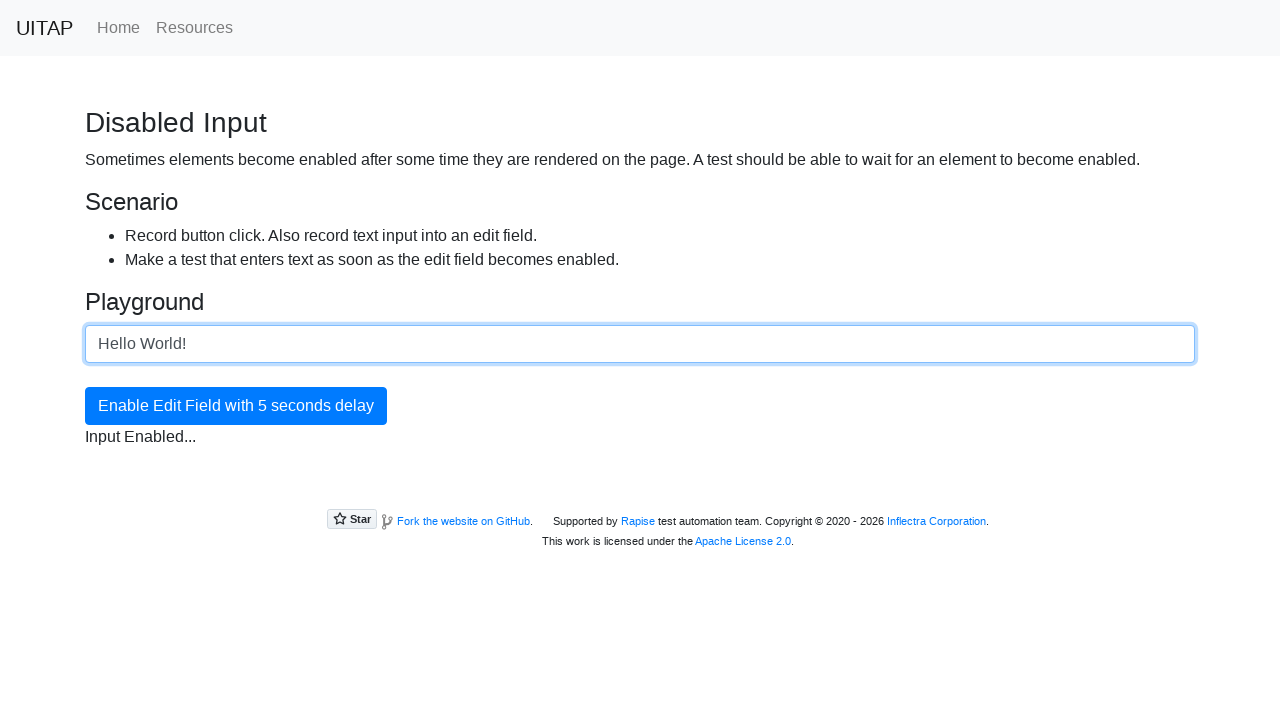